Tests selecting and deselecting form elements by clicking the under_18 radio button and Java checkbox, then verifying their selected states.

Starting URL: https://automationfc.github.io/basic-form/index.html

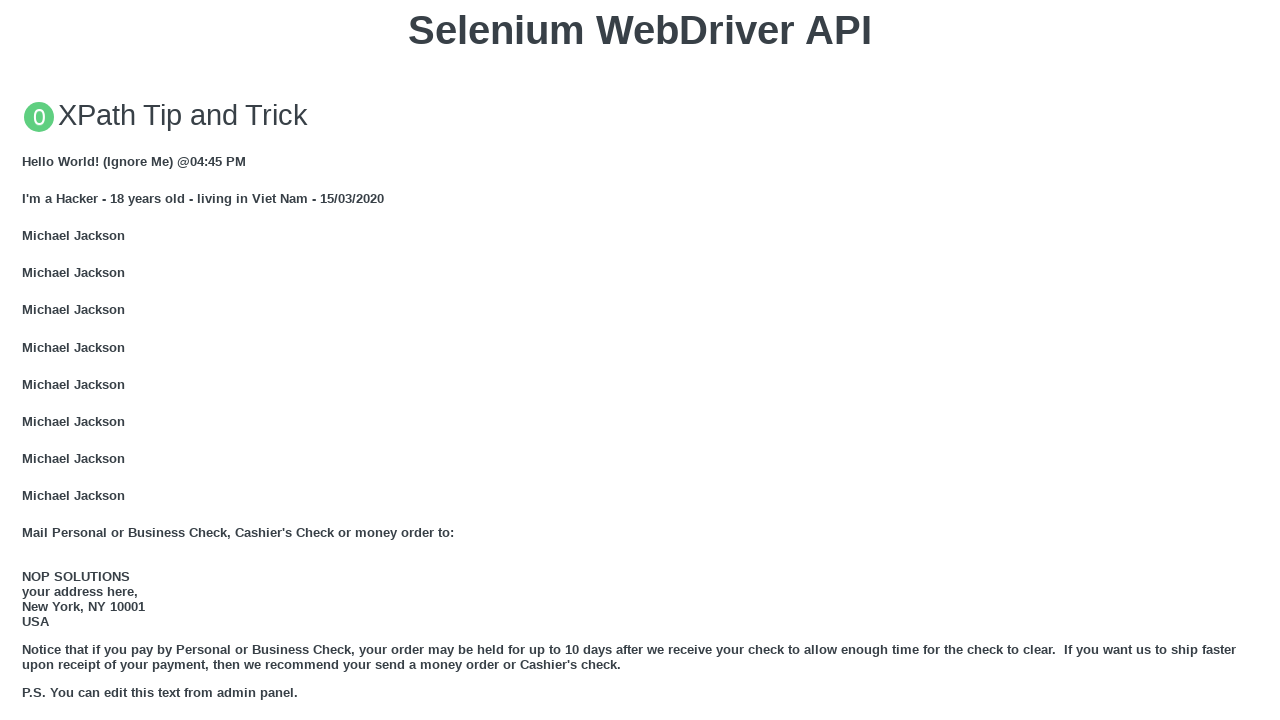

Clicked the under_18 radio button at (28, 360) on #under_18
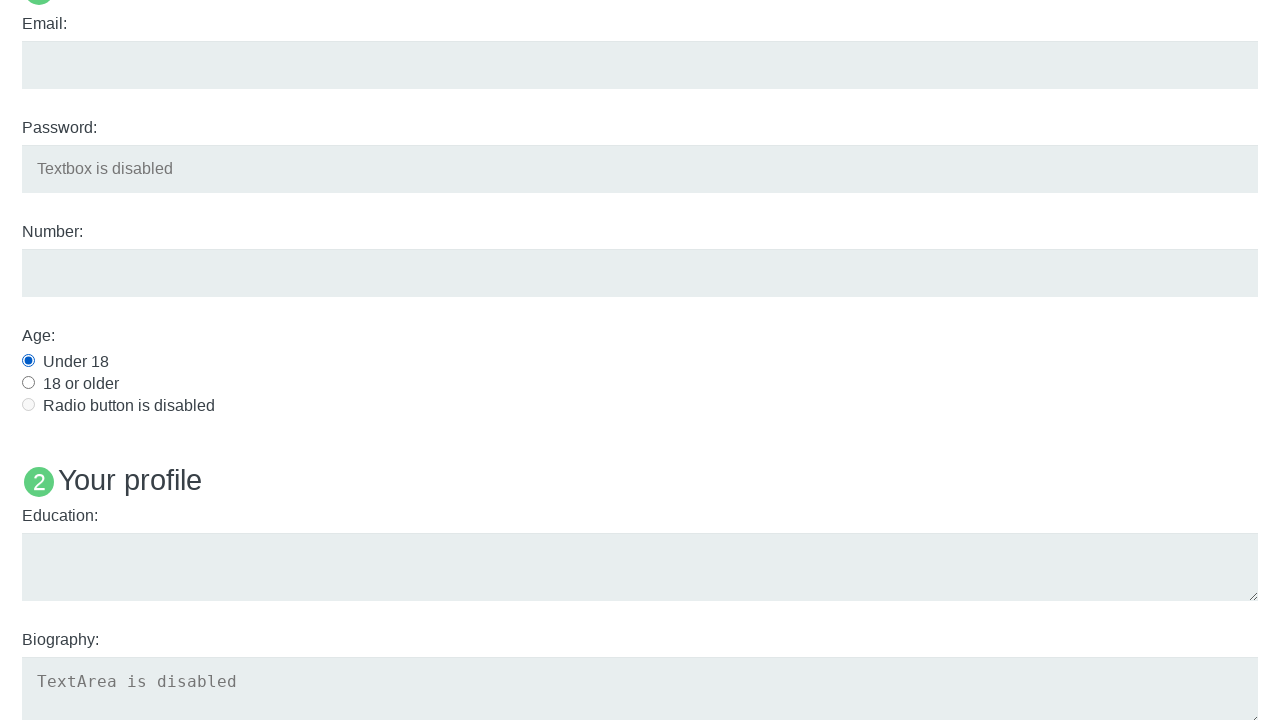

Clicked the Java checkbox to select it at (28, 361) on #java
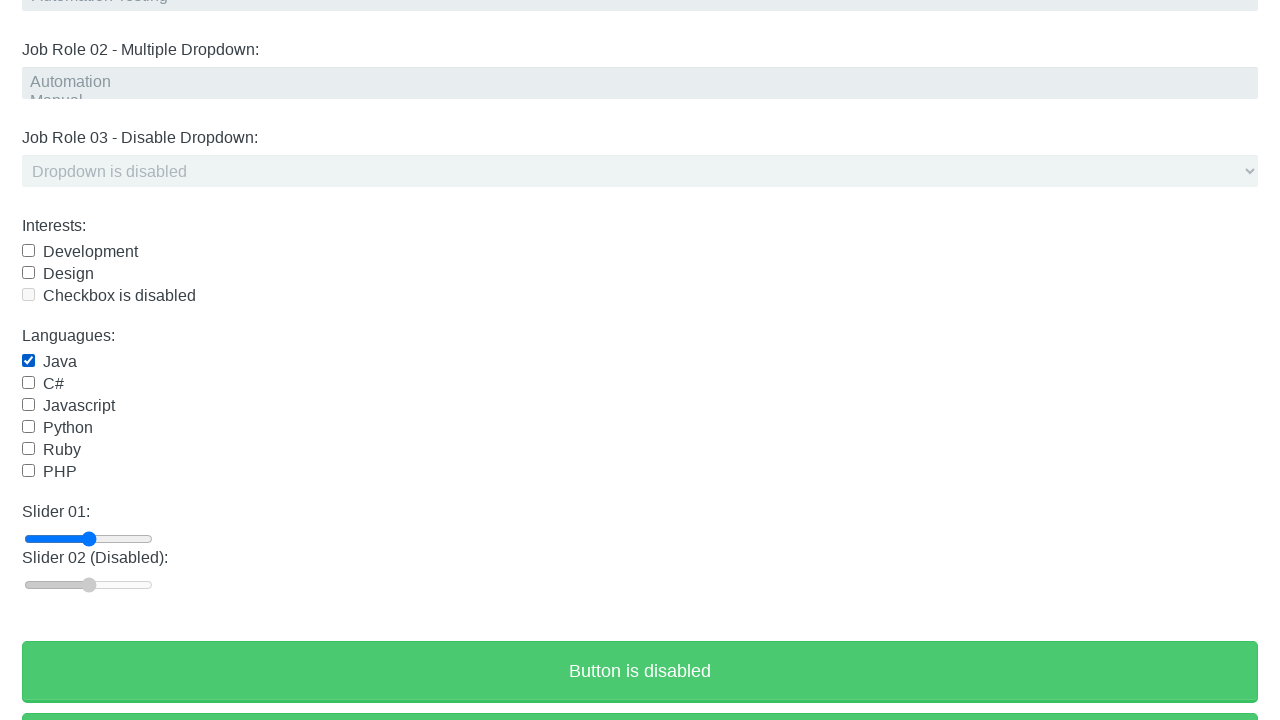

Verified under_18 radio button is checked
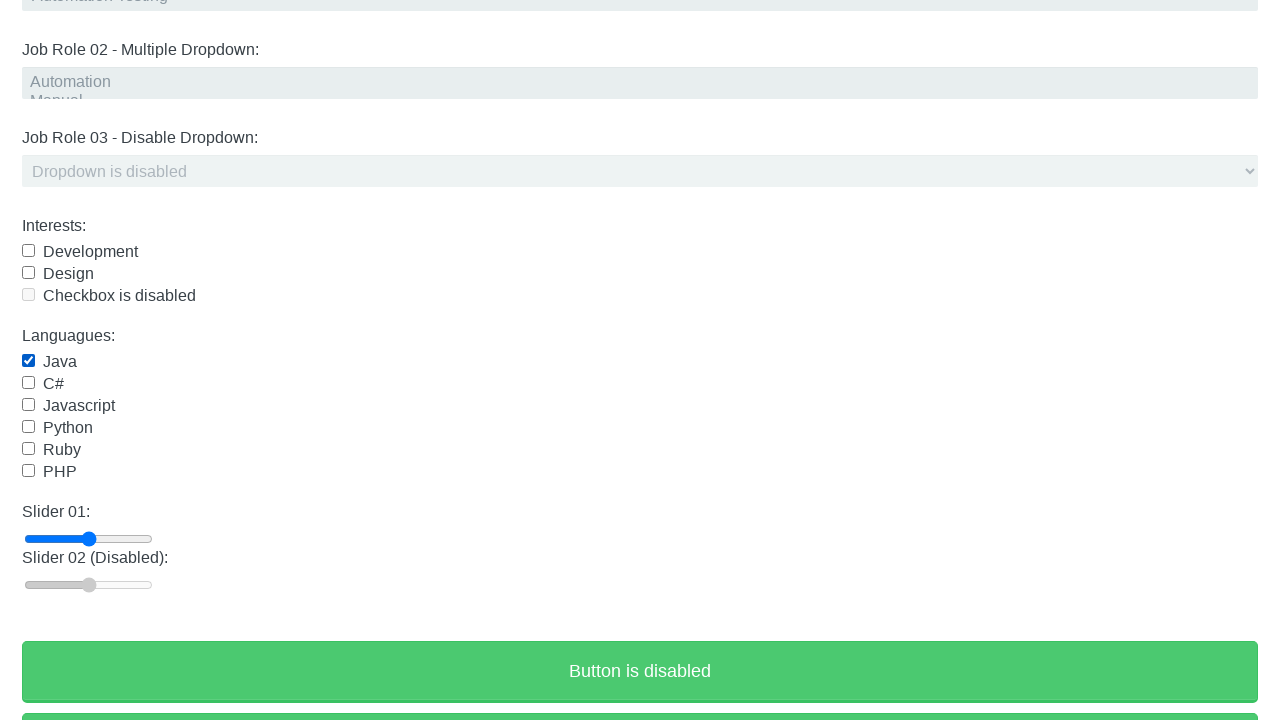

Verified Java checkbox is checked
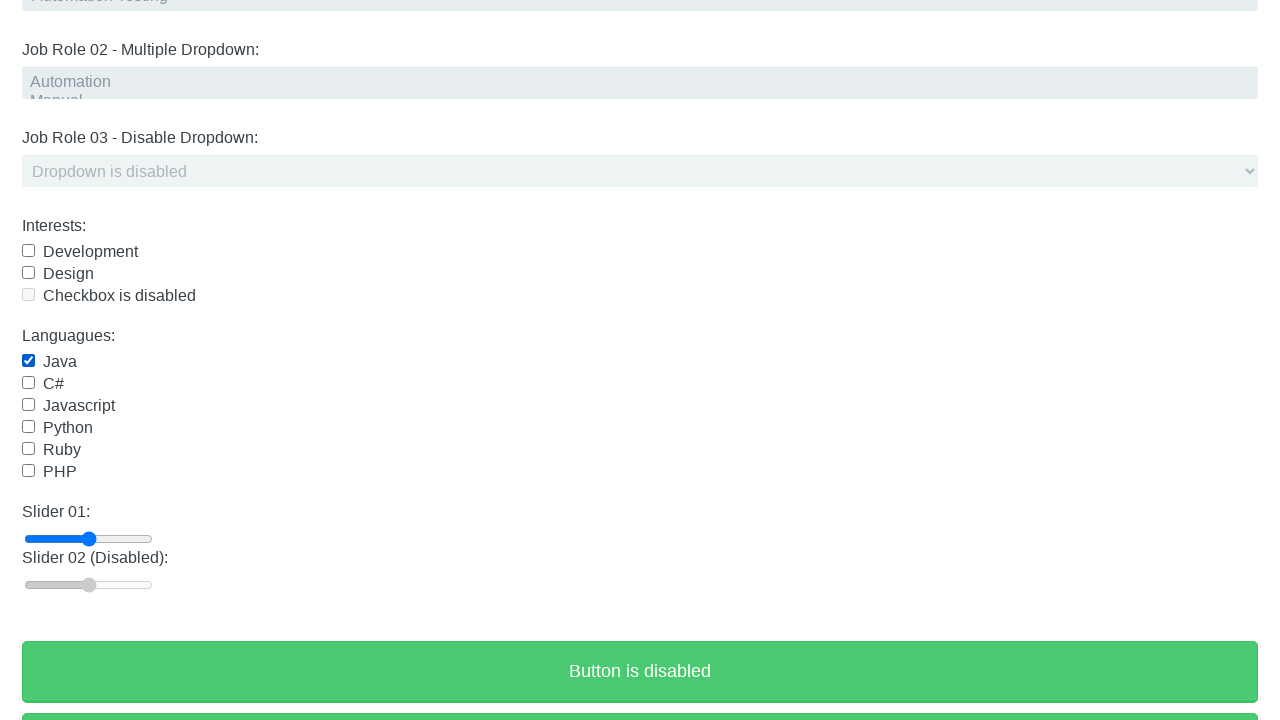

Clicked the Java checkbox again to deselect it at (28, 361) on #java
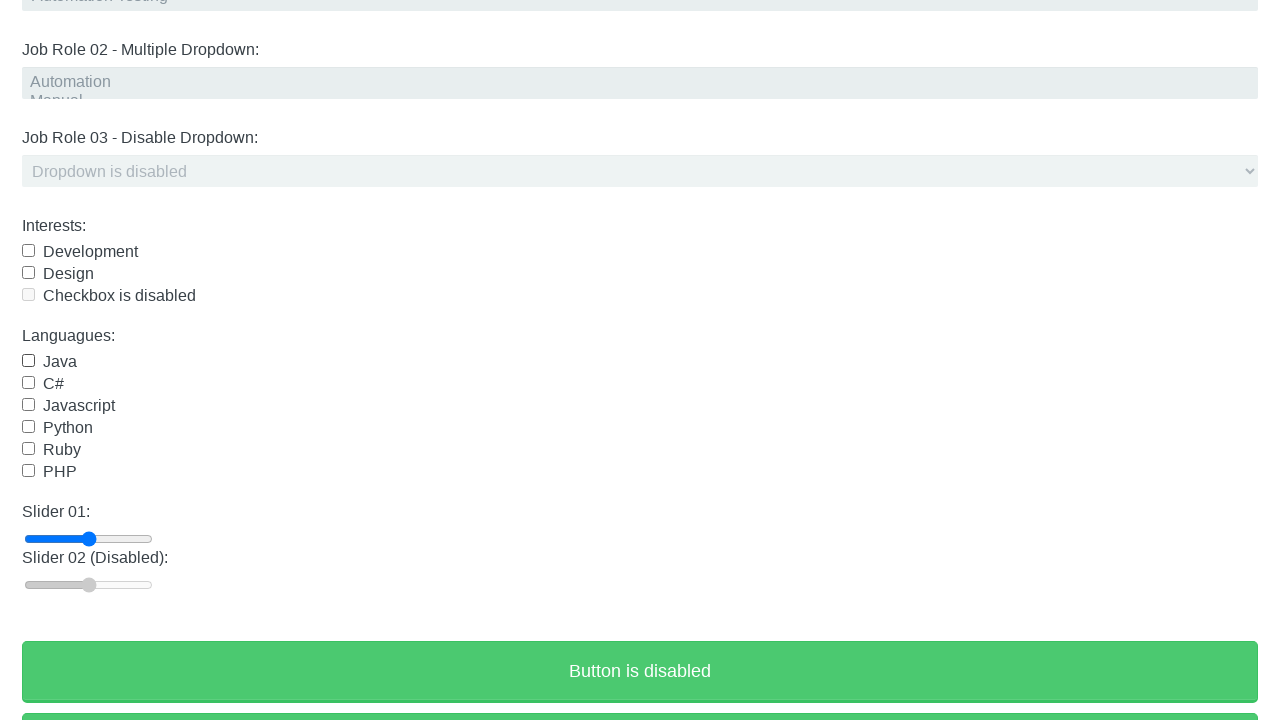

Verified under_18 radio button is still checked
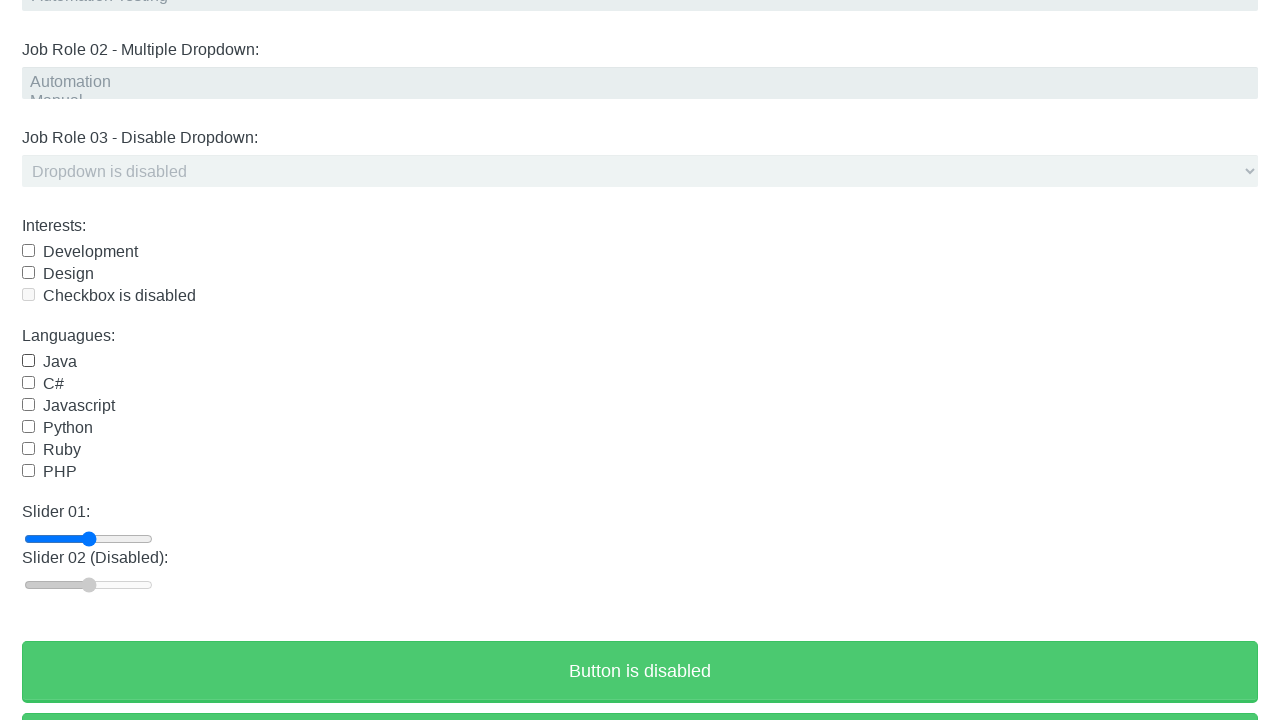

Verified Java checkbox is deselected
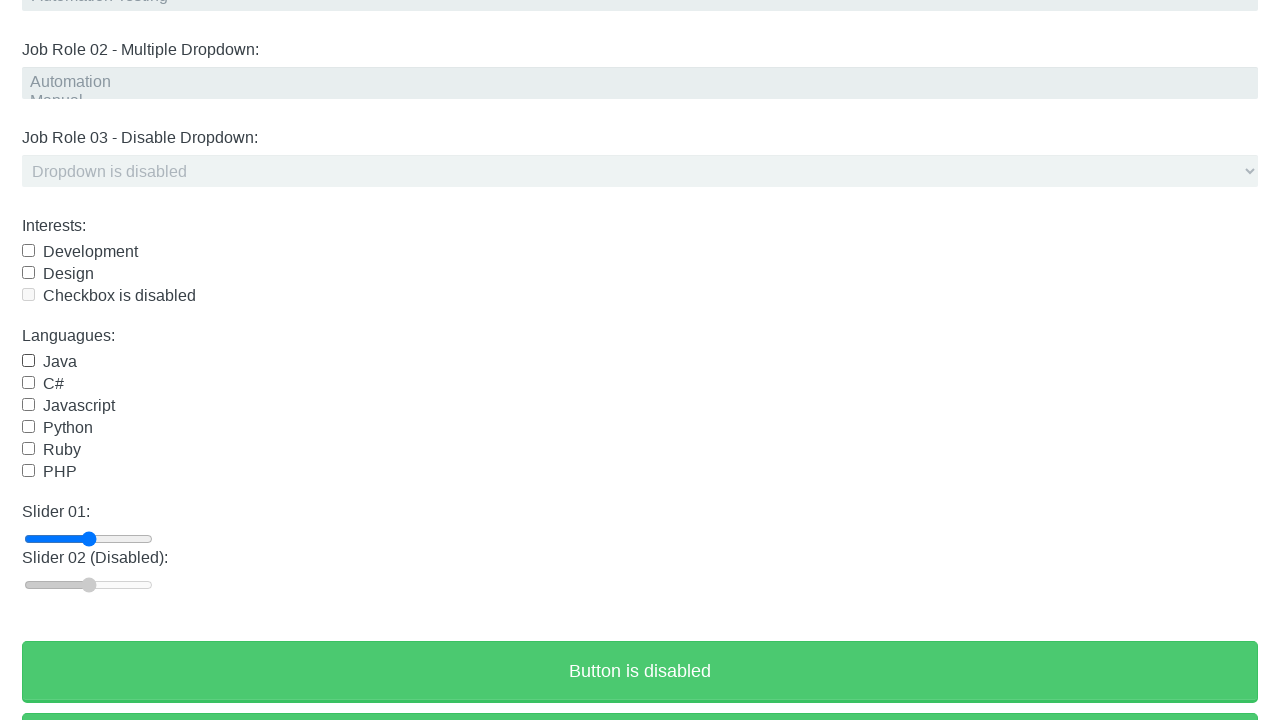

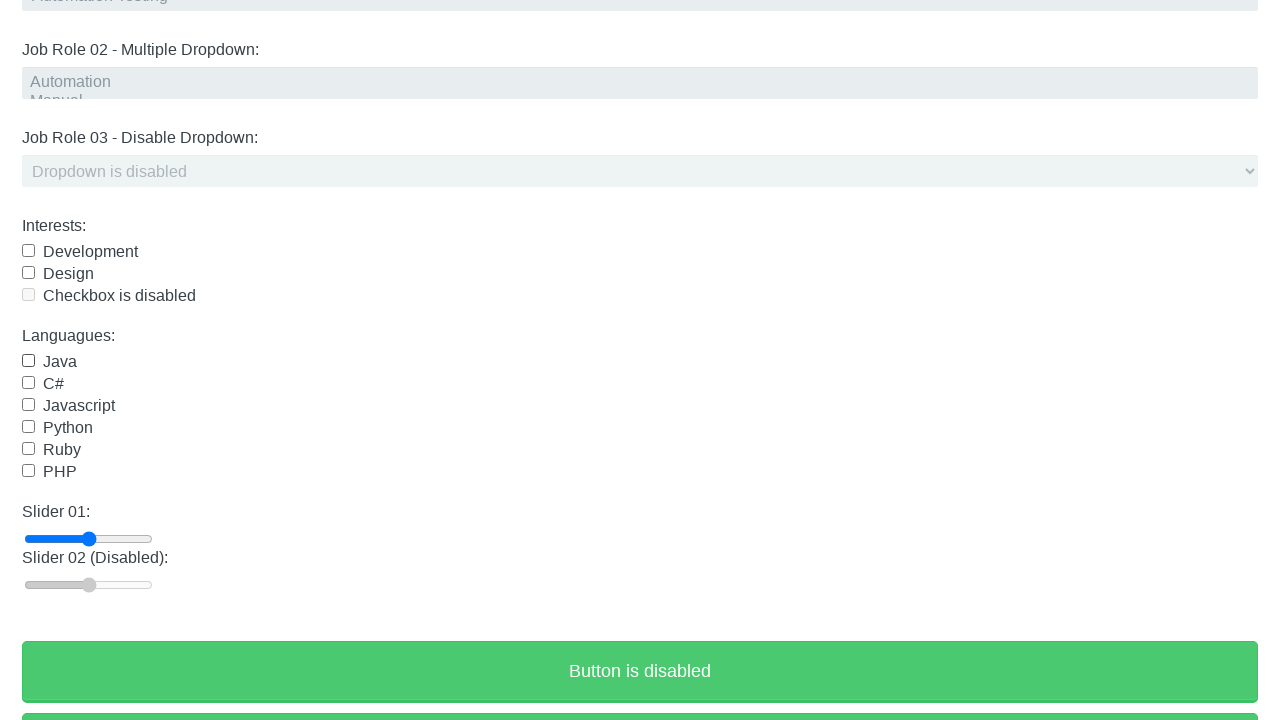